Tests the Add/Remove Elements functionality by clicking the link, adding an element, and then removing it

Starting URL: https://the-internet.herokuapp.com/

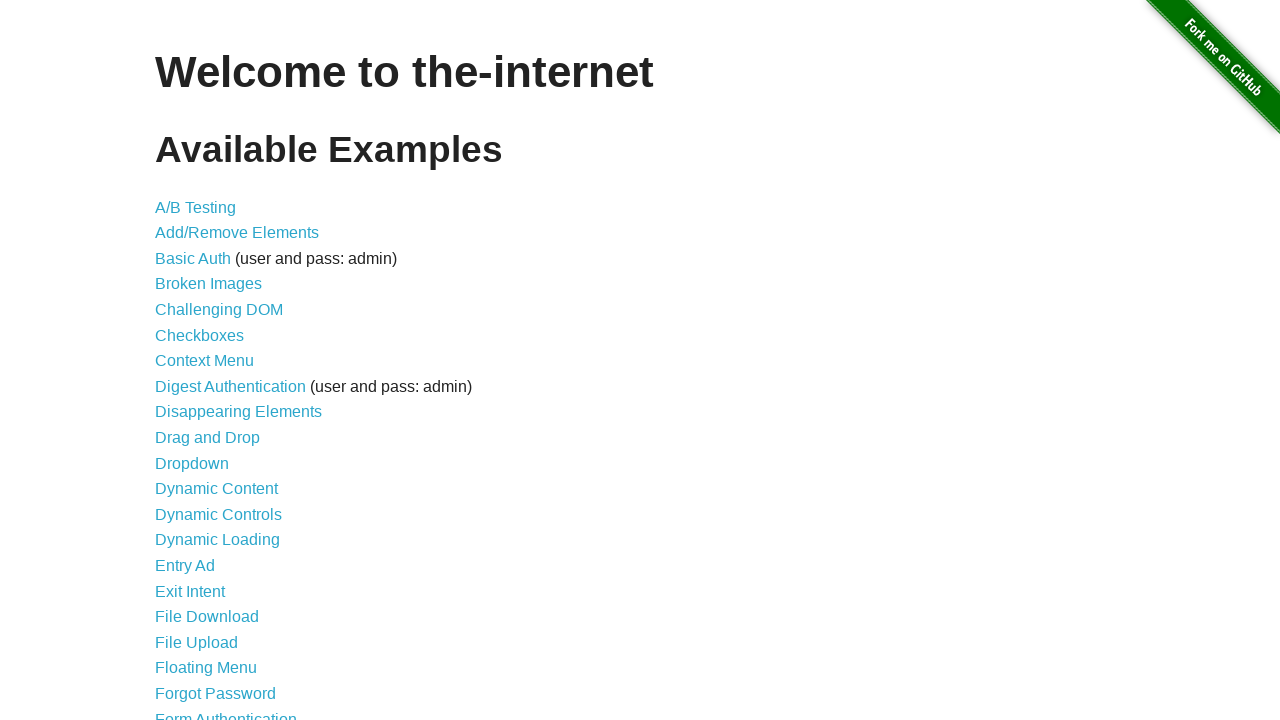

Clicked on Add/Remove Elements link at (237, 233) on a[href='/add_remove_elements/']
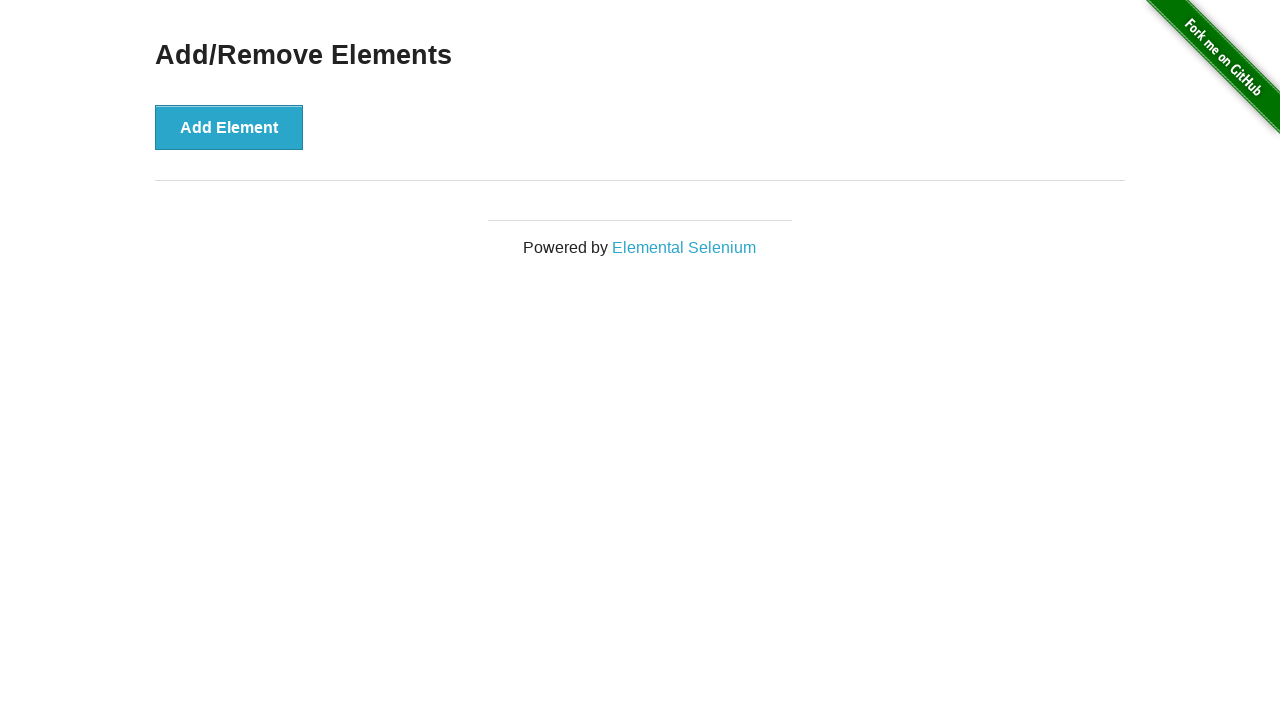

Clicked Add Element button at (229, 127) on #content div button
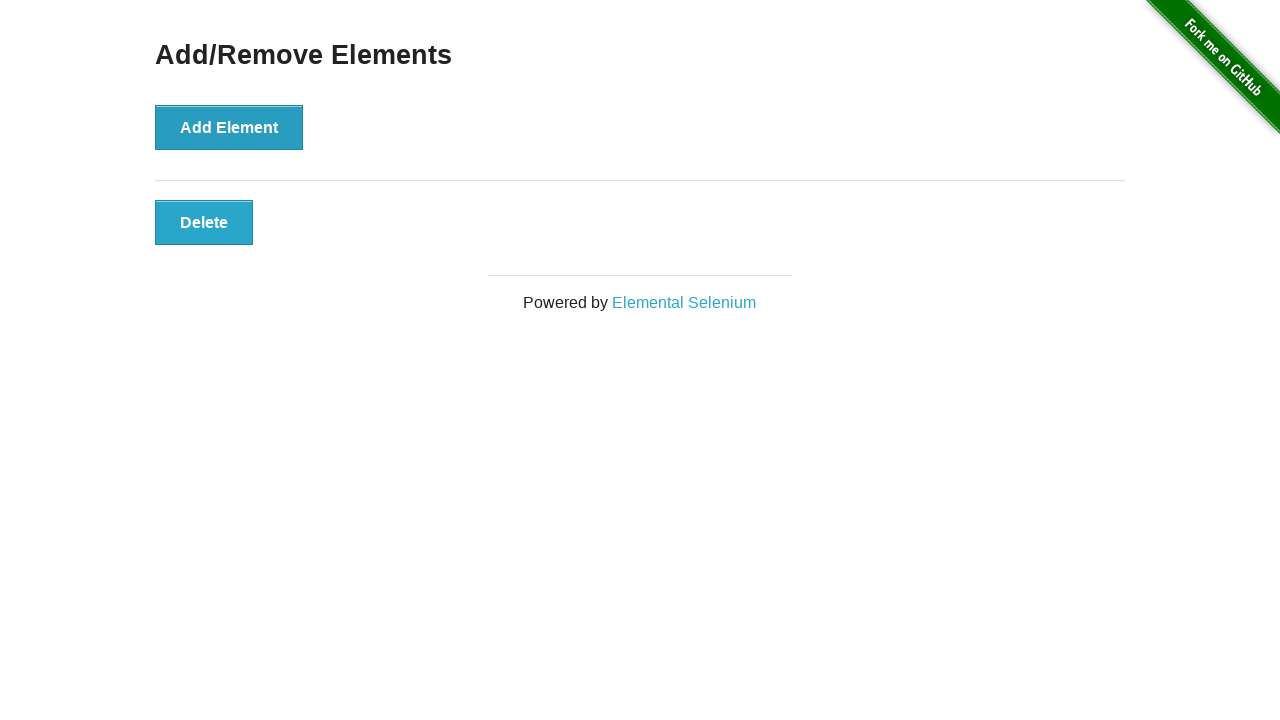

Delete button appeared
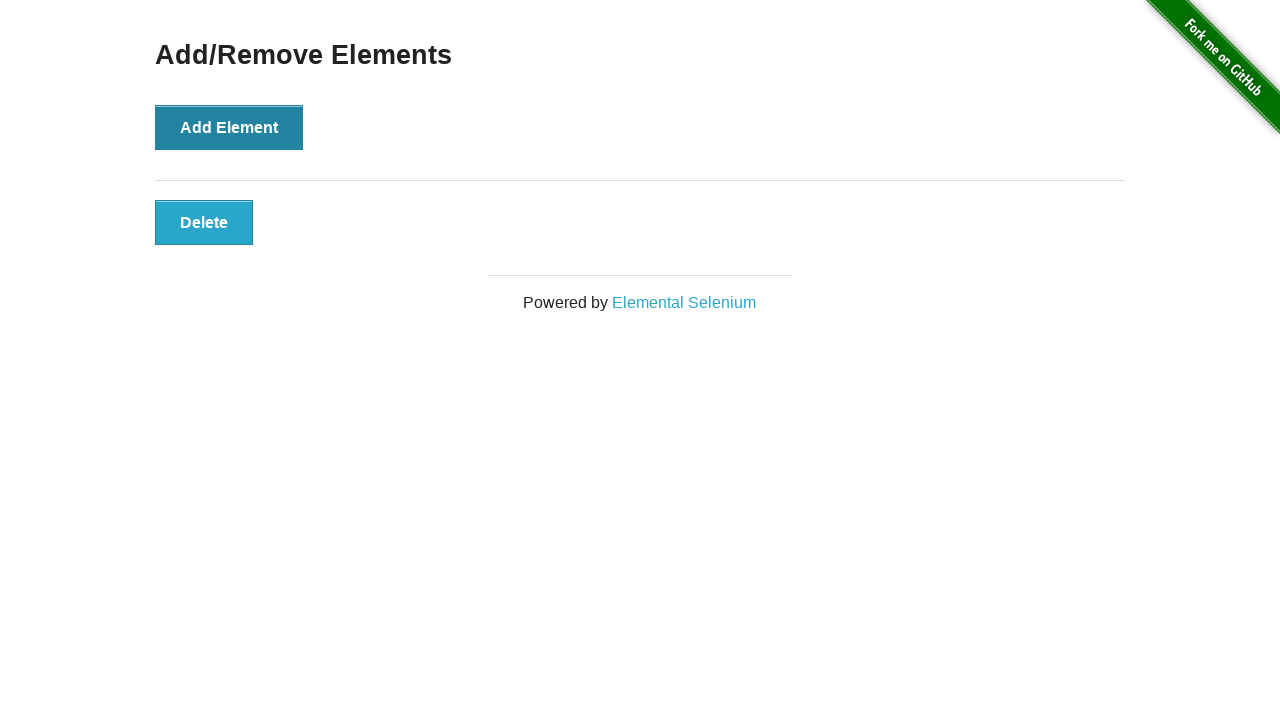

Clicked Delete button to remove element at (204, 222) on #elements button
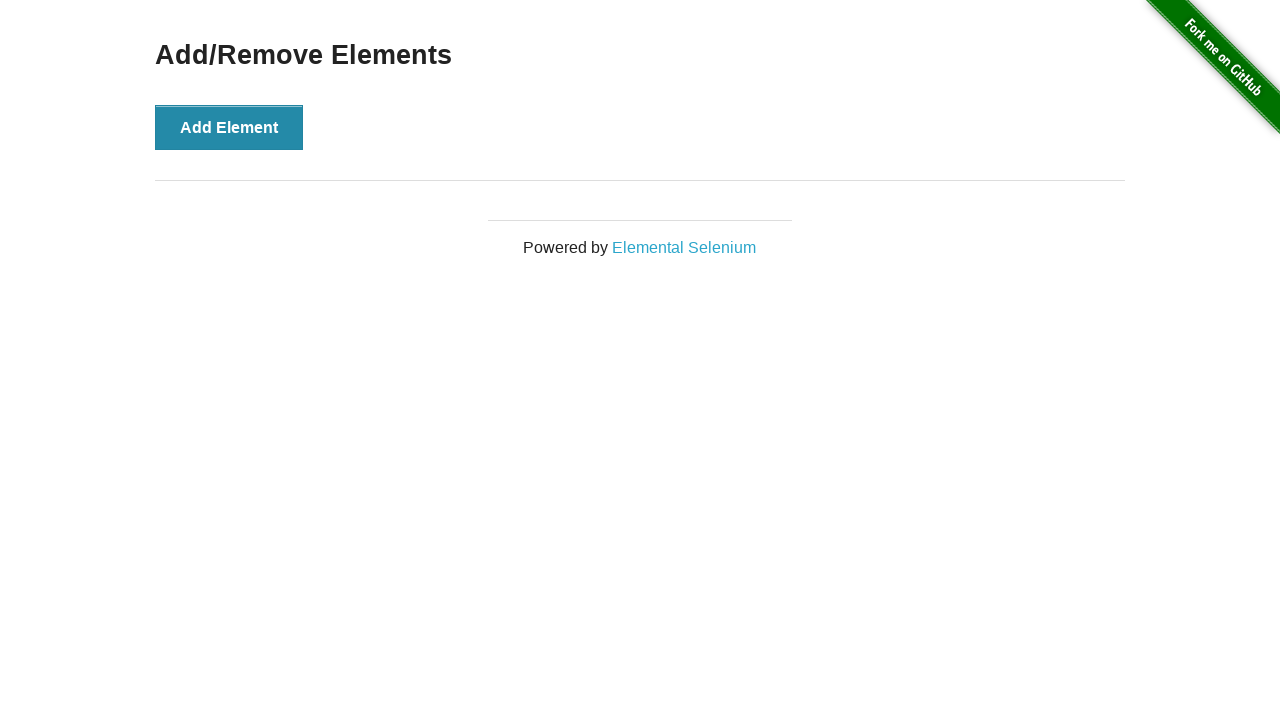

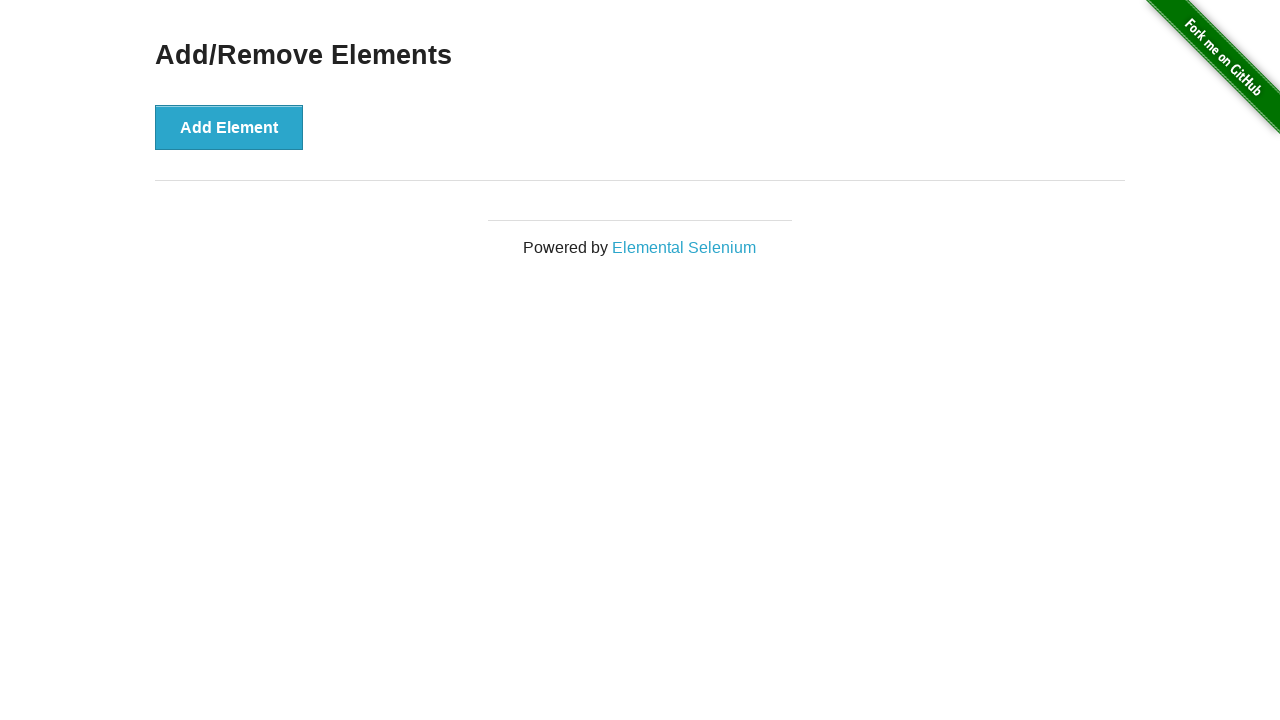